Navigates to ilovepdf compress PDF page and clicks the file selection button to initiate PDF upload

Starting URL: https://www.ilovepdf.com/compress_pdf

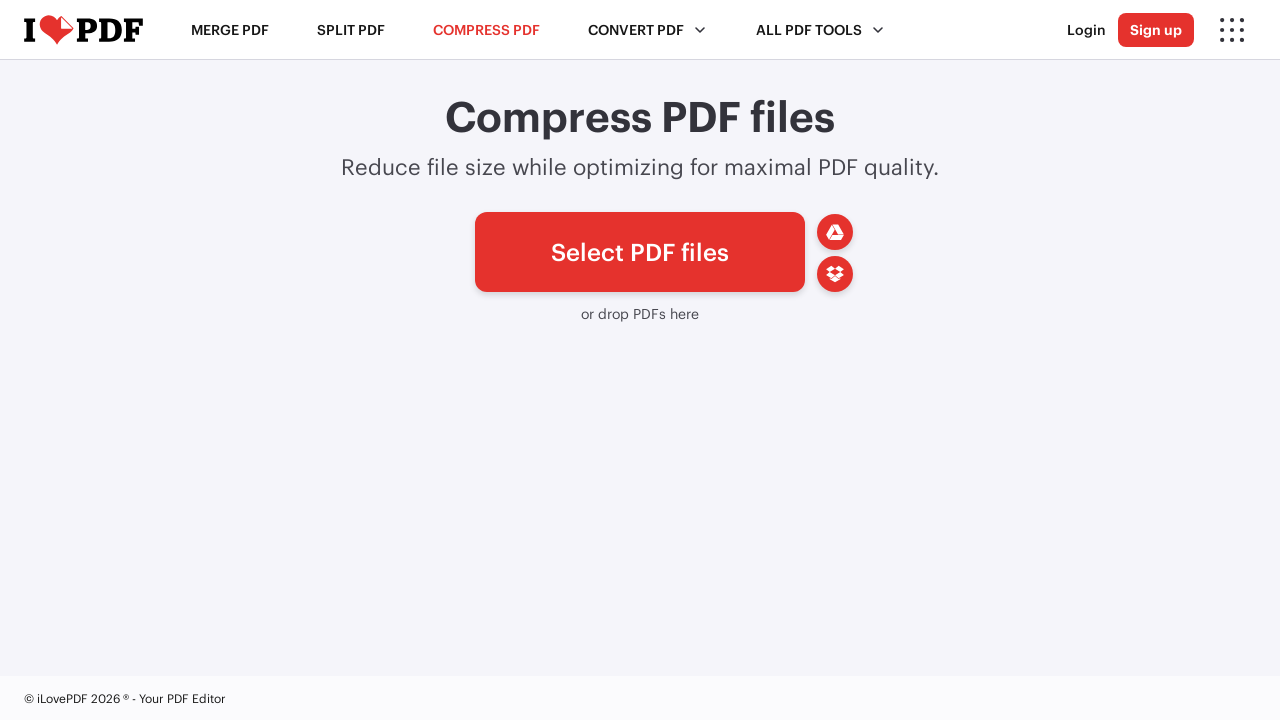

Navigated to ilovepdf compress PDF page
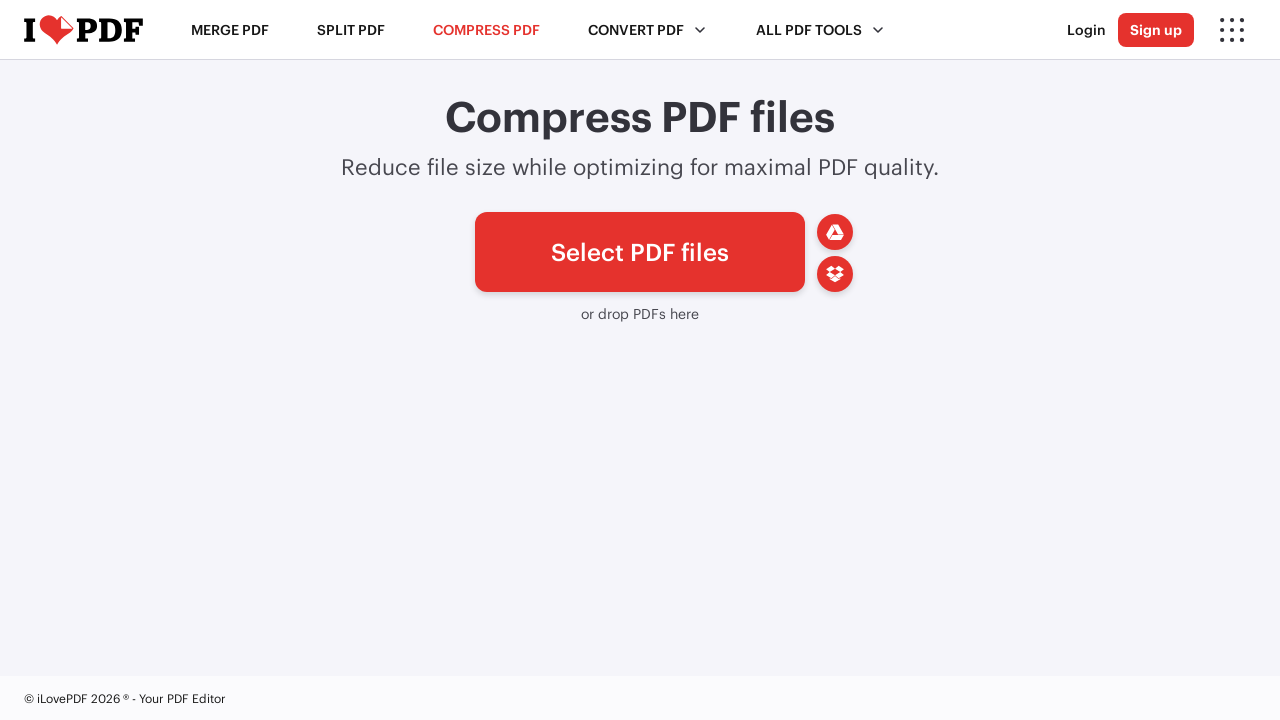

Clicked 'Select PDF files' button to initiate PDF upload at (640, 252) on text=Select PDF files
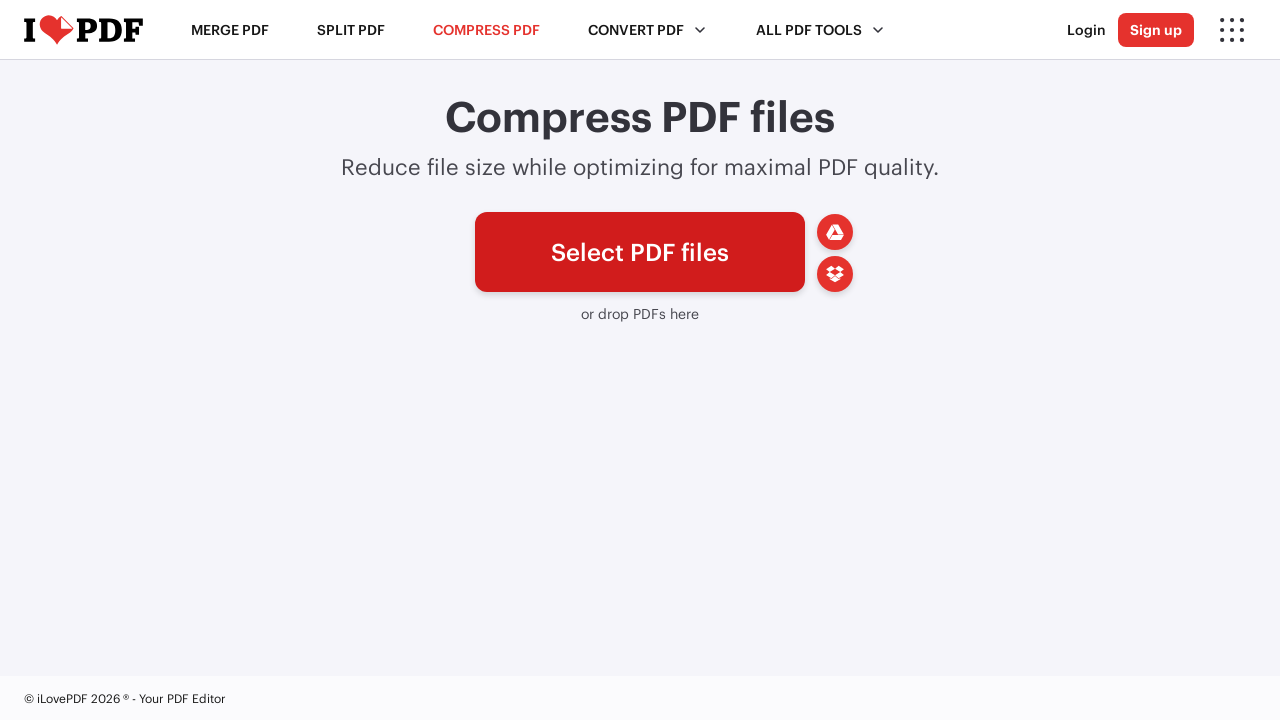

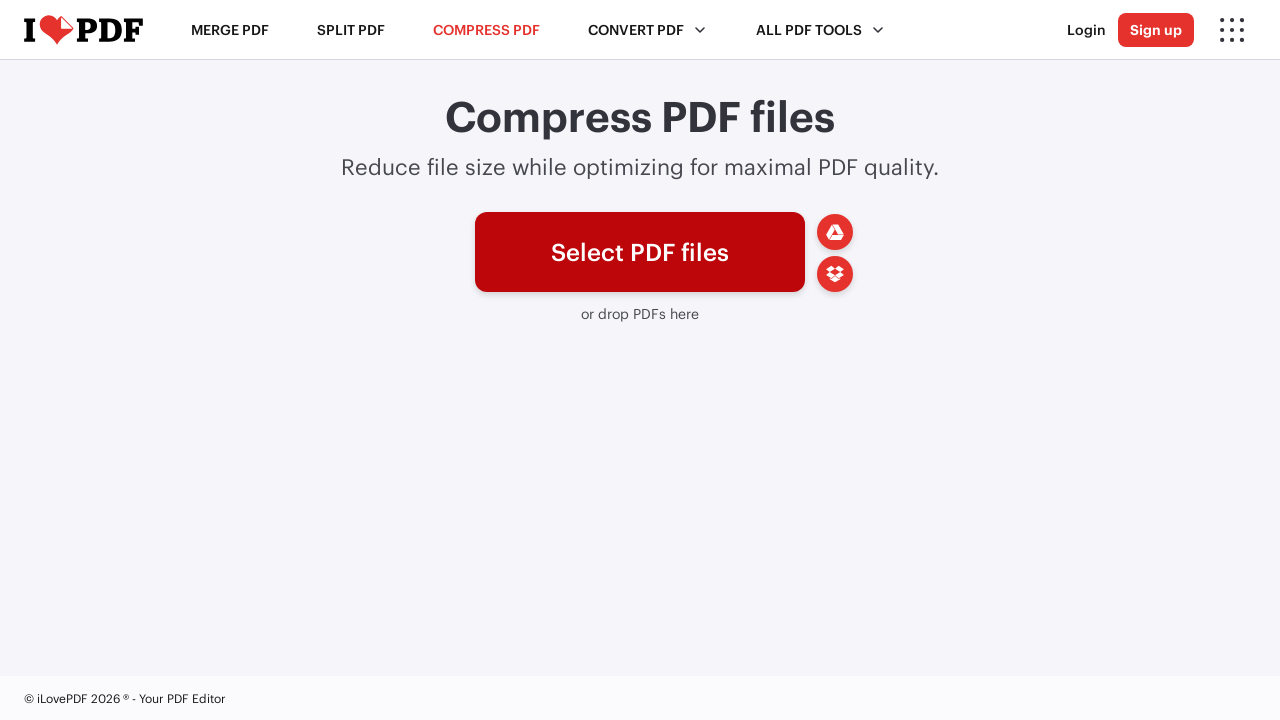